Selects hobby checkboxes in the practice form

Starting URL: https://demoqa.com/automation-practice-form

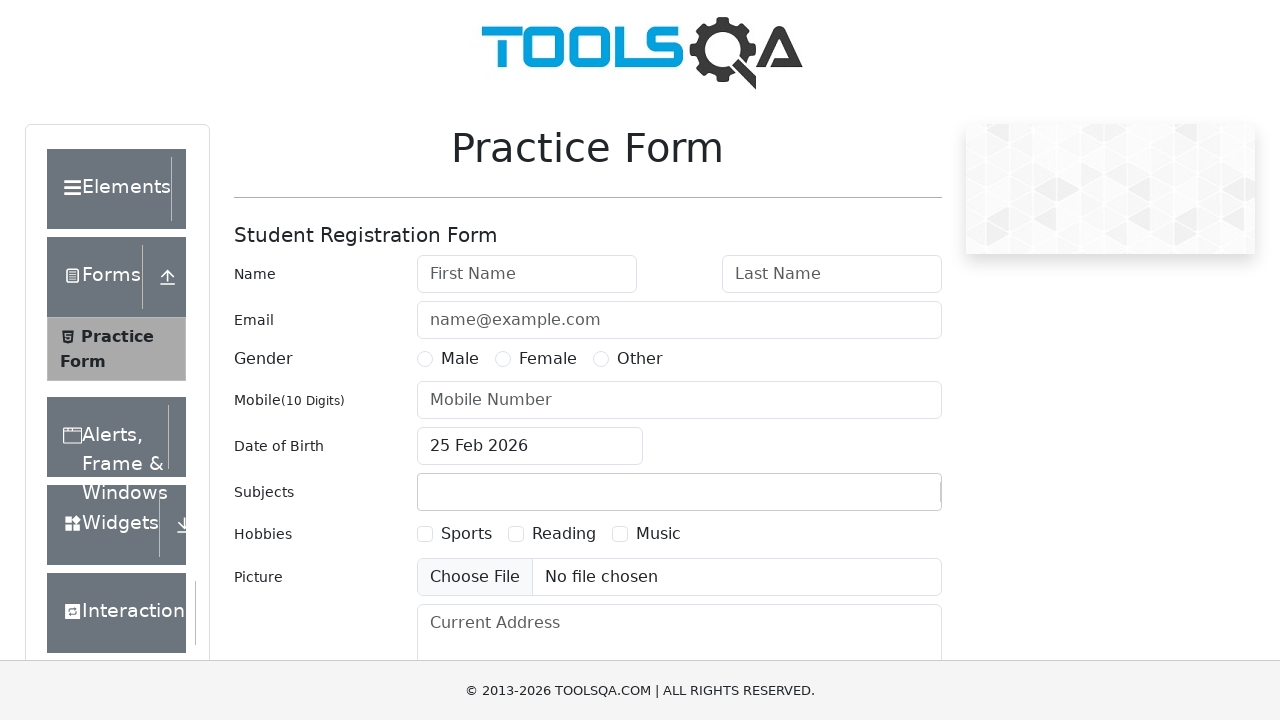

Clicked Sports hobby checkbox at (466, 534) on label[for="hobbies-checkbox-1"]
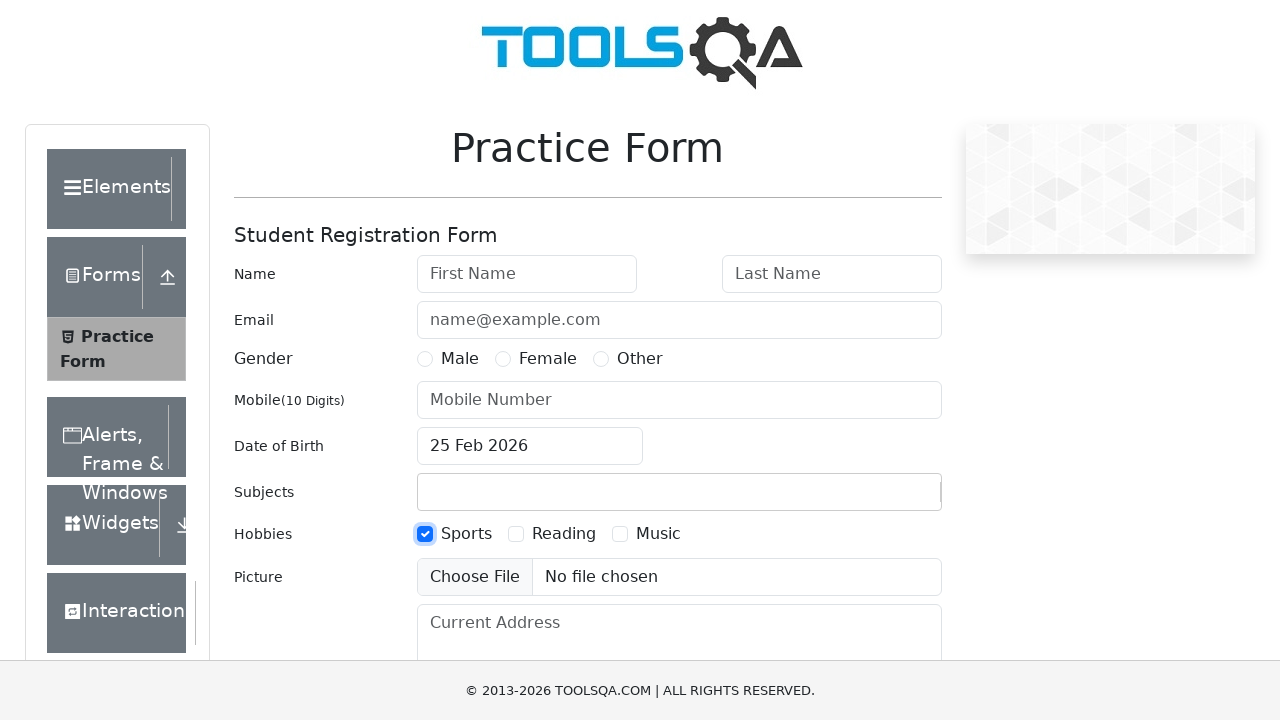

Clicked Reading hobby checkbox at (564, 534) on label[for="hobbies-checkbox-2"]
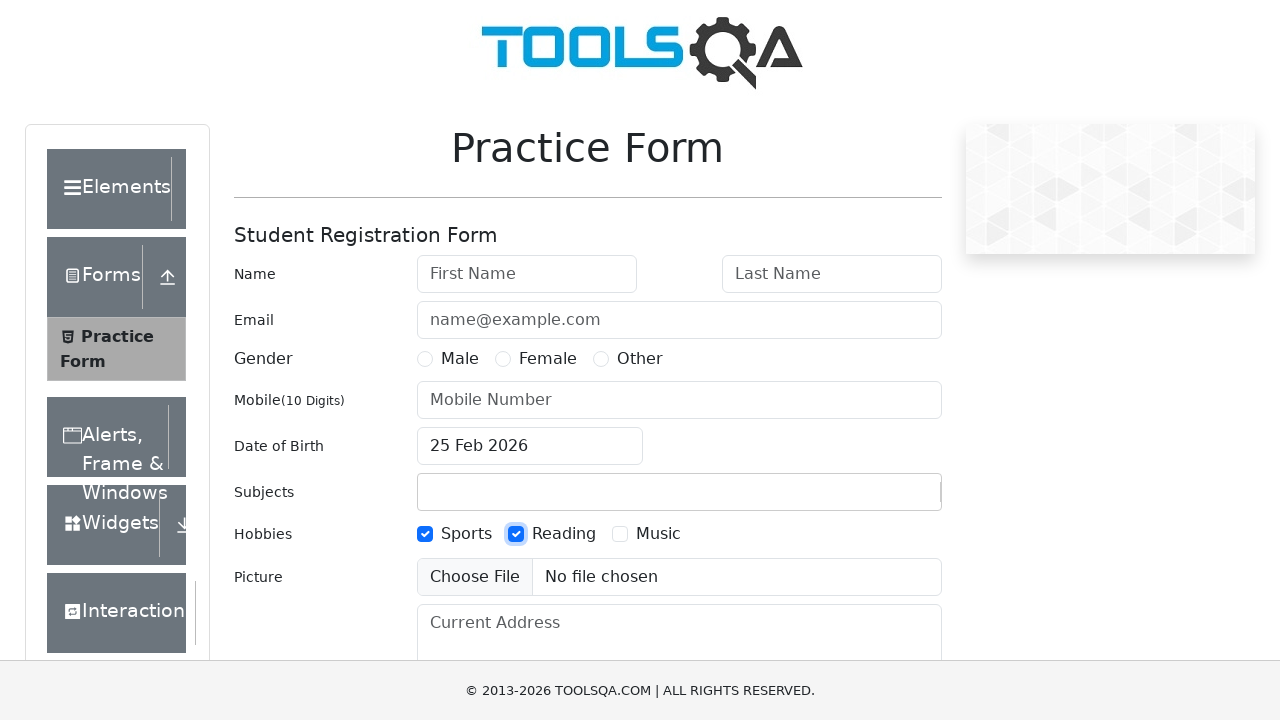

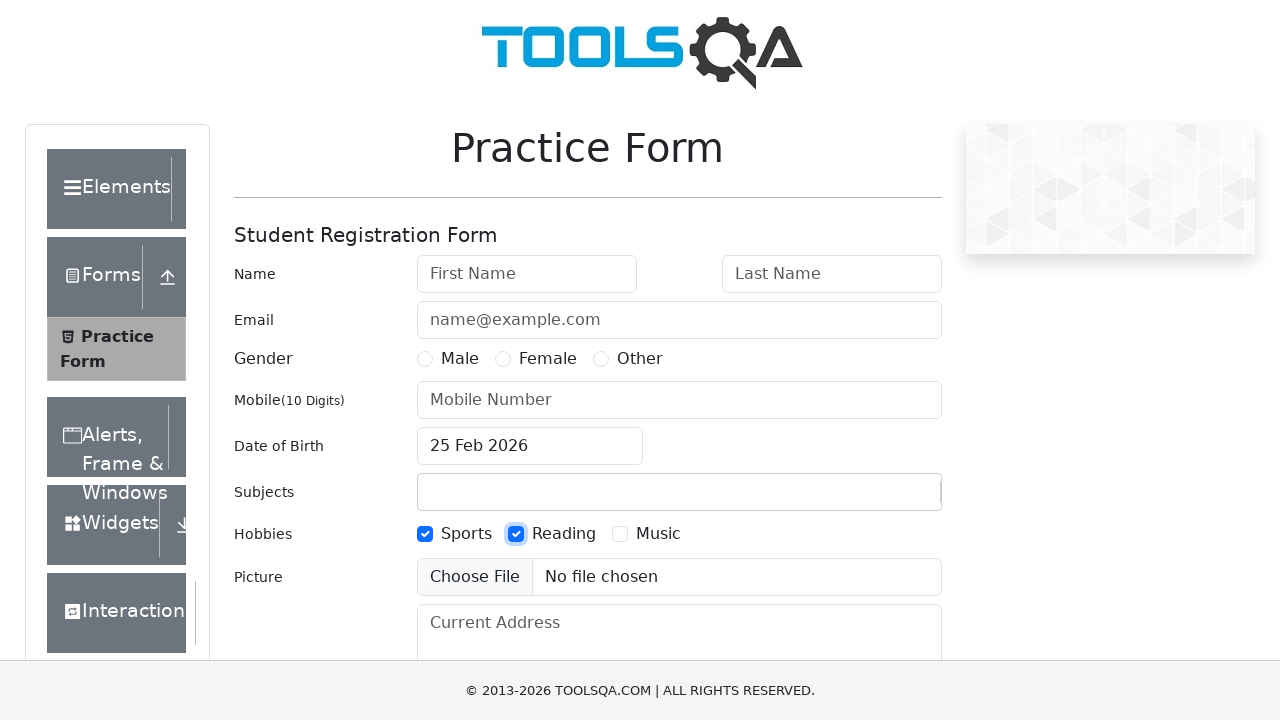